Navigates to Bitcoin page on CoinMarketCap and verifies that the price display element is present

Starting URL: https://coinmarketcap.com/currencies/bitcoin/

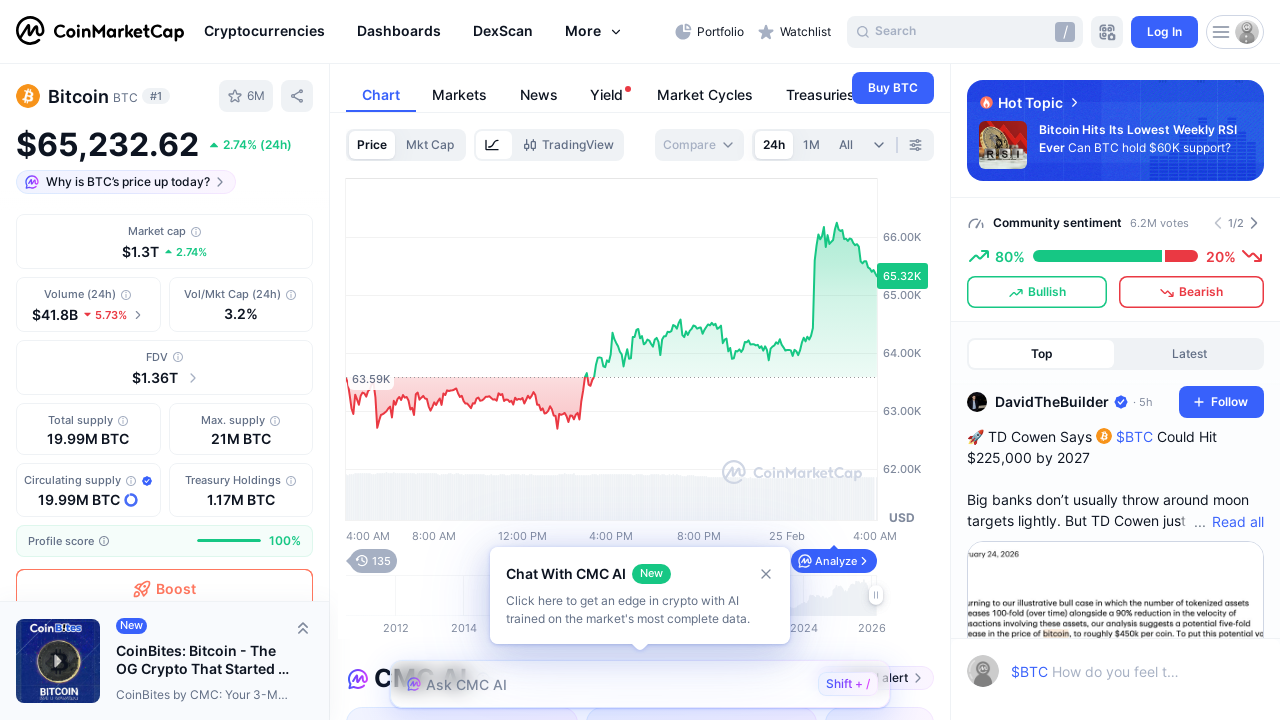

Navigated to Bitcoin page on CoinMarketCap
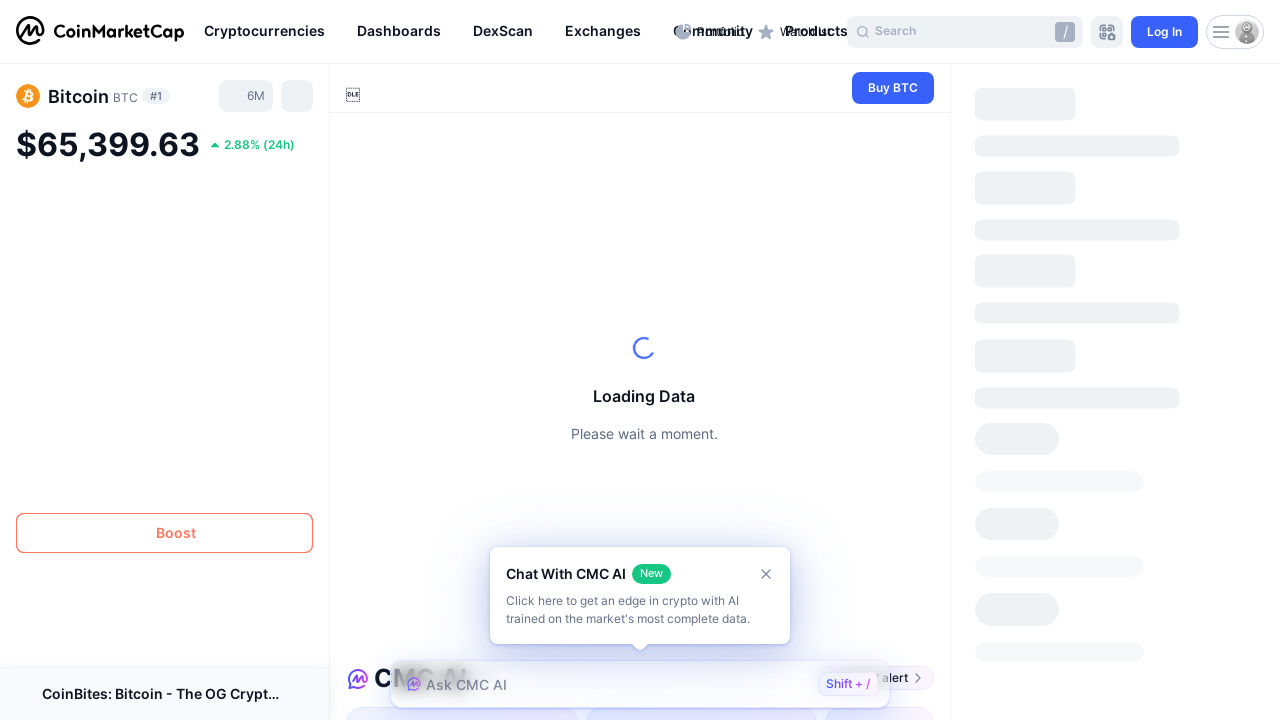

Price display element loaded and became visible
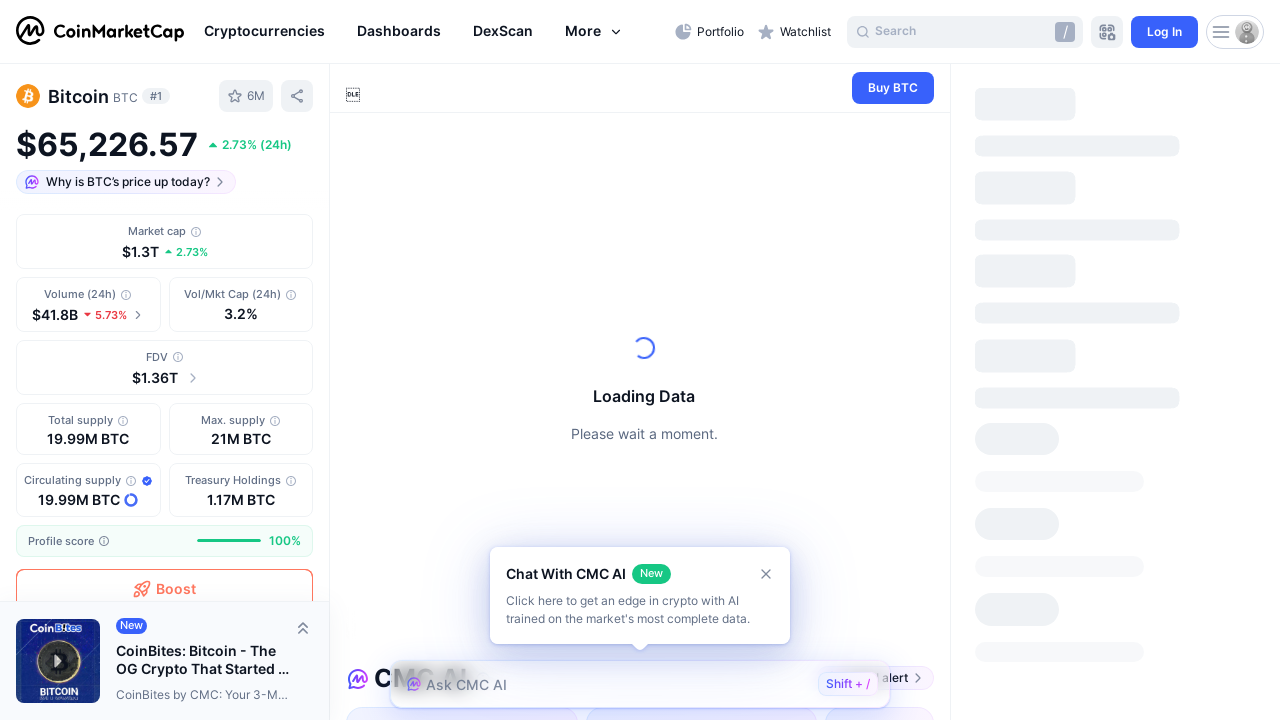

Verified that price display element is present and visible
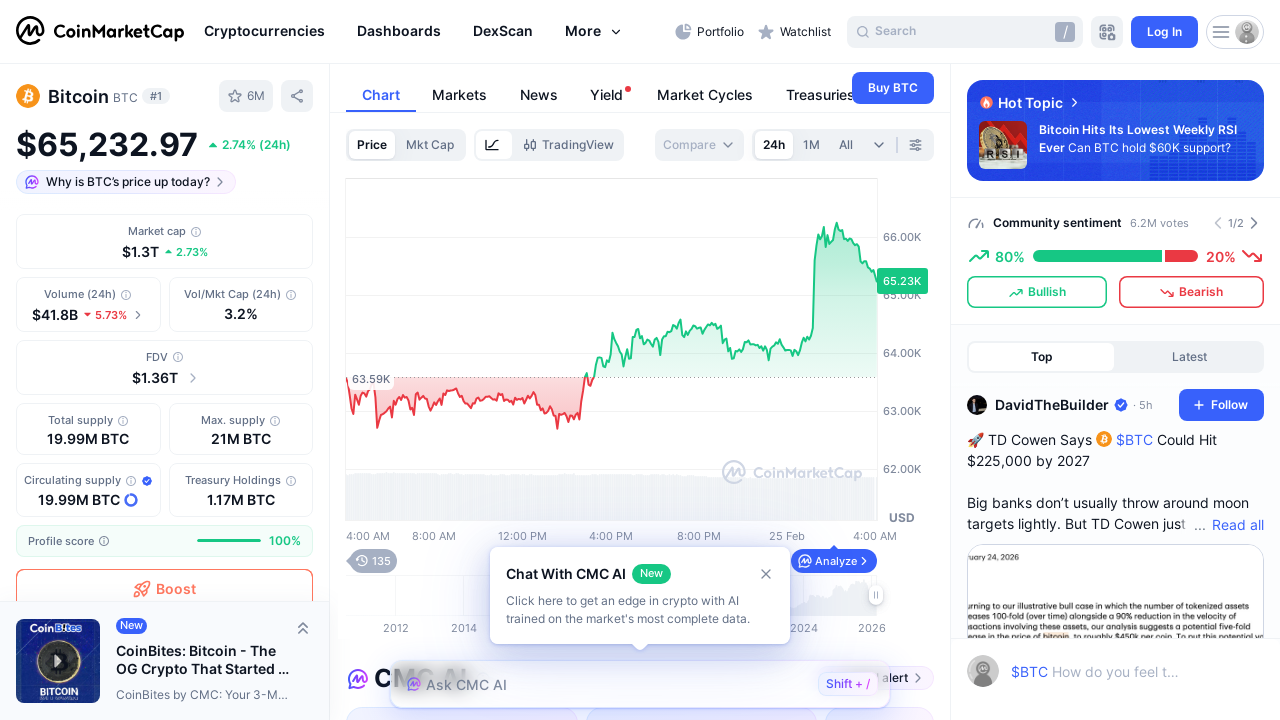

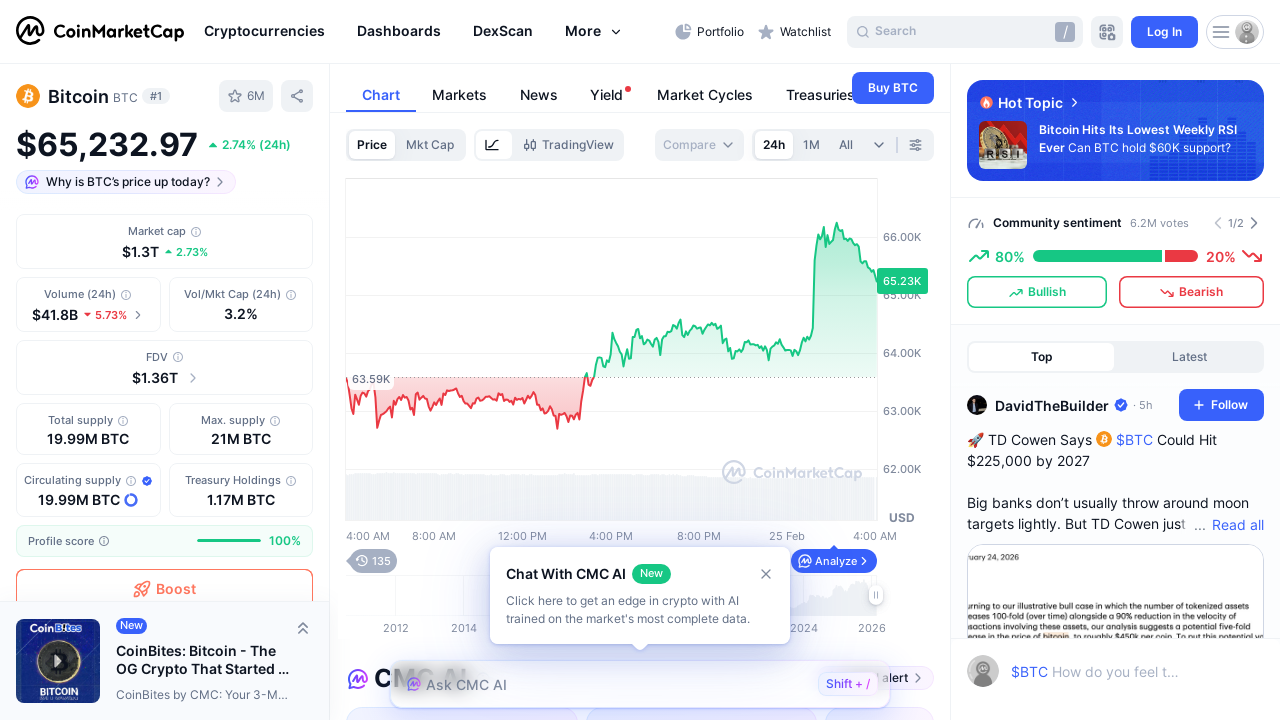